Tests JavaScript alert functionality by triggering an alert, verifying its text, and accepting it

Starting URL: https://the-internet.herokuapp.com/javascript_alerts

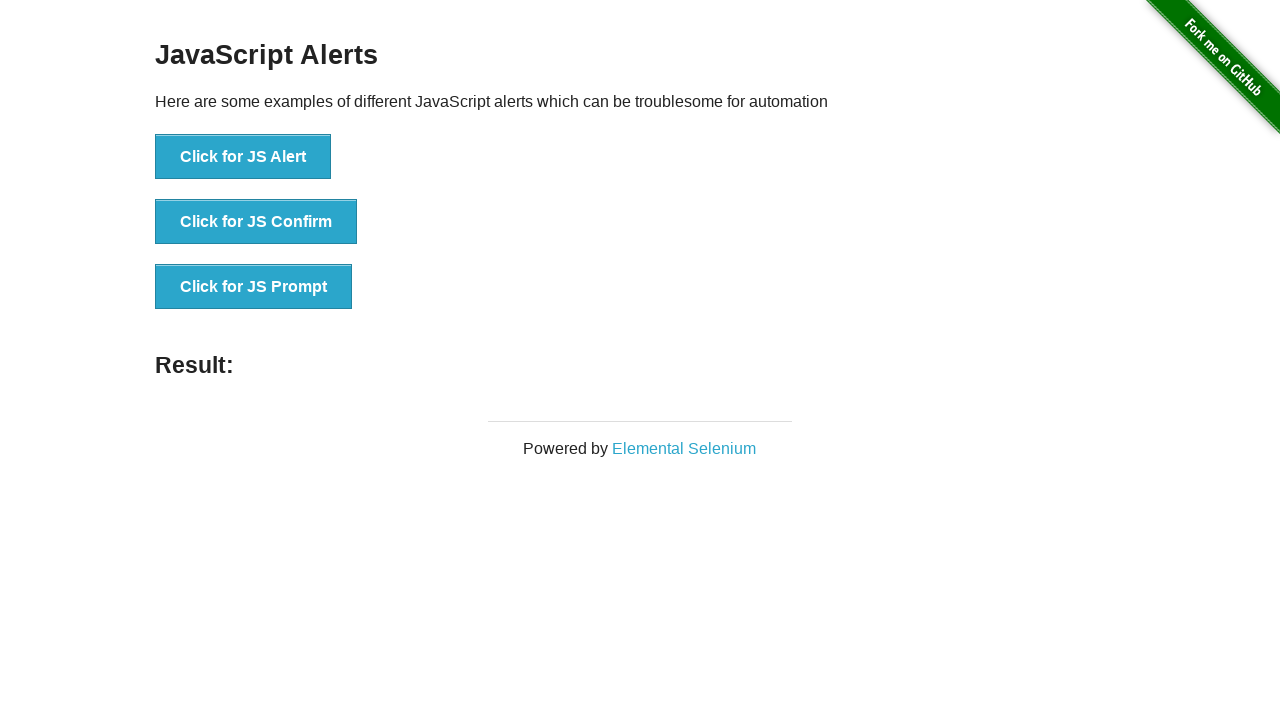

Clicked button to trigger JavaScript alert at (243, 157) on xpath=//button[contains(@onclick,'jsAlert()')]
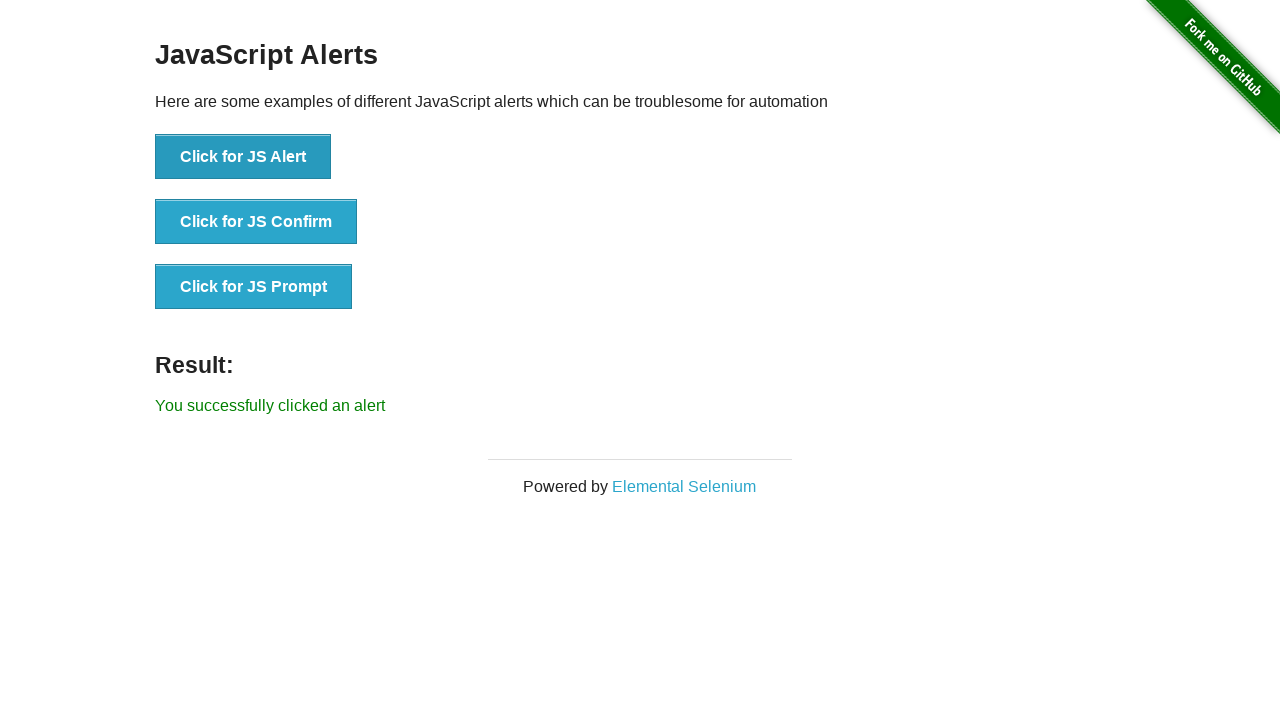

Set up dialog handler to accept alerts
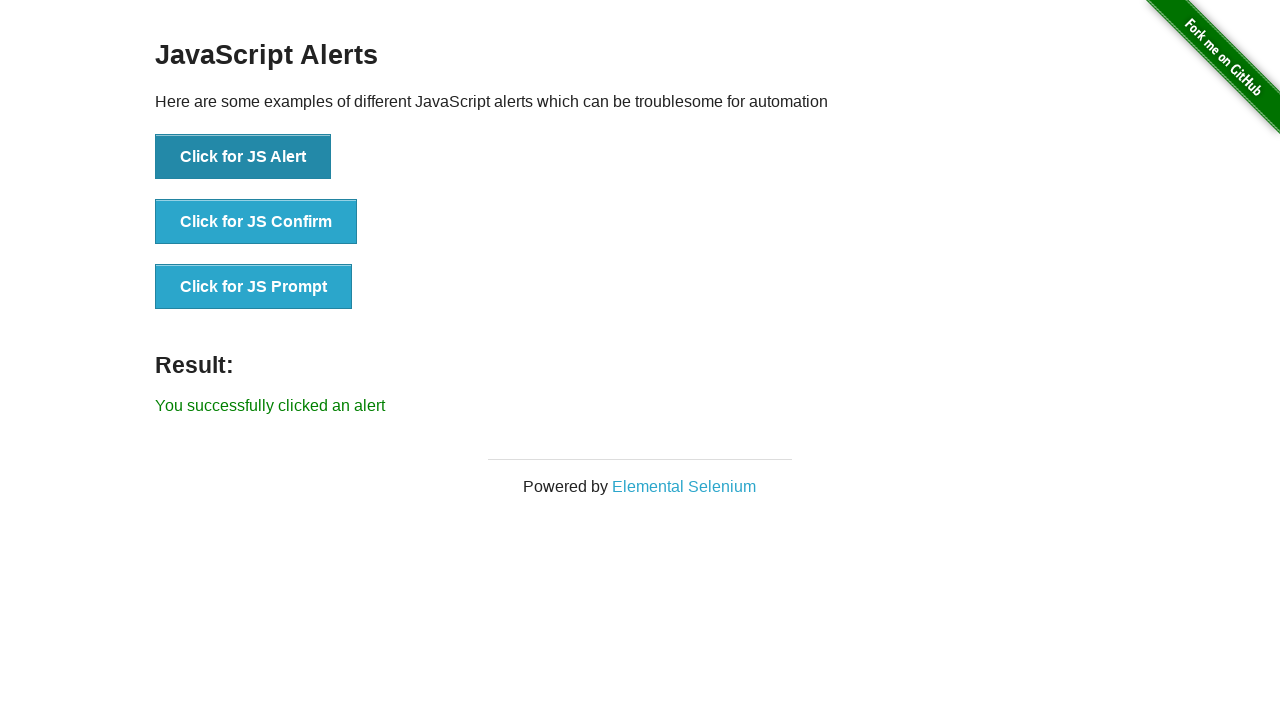

Verified success message appeared after accepting alert
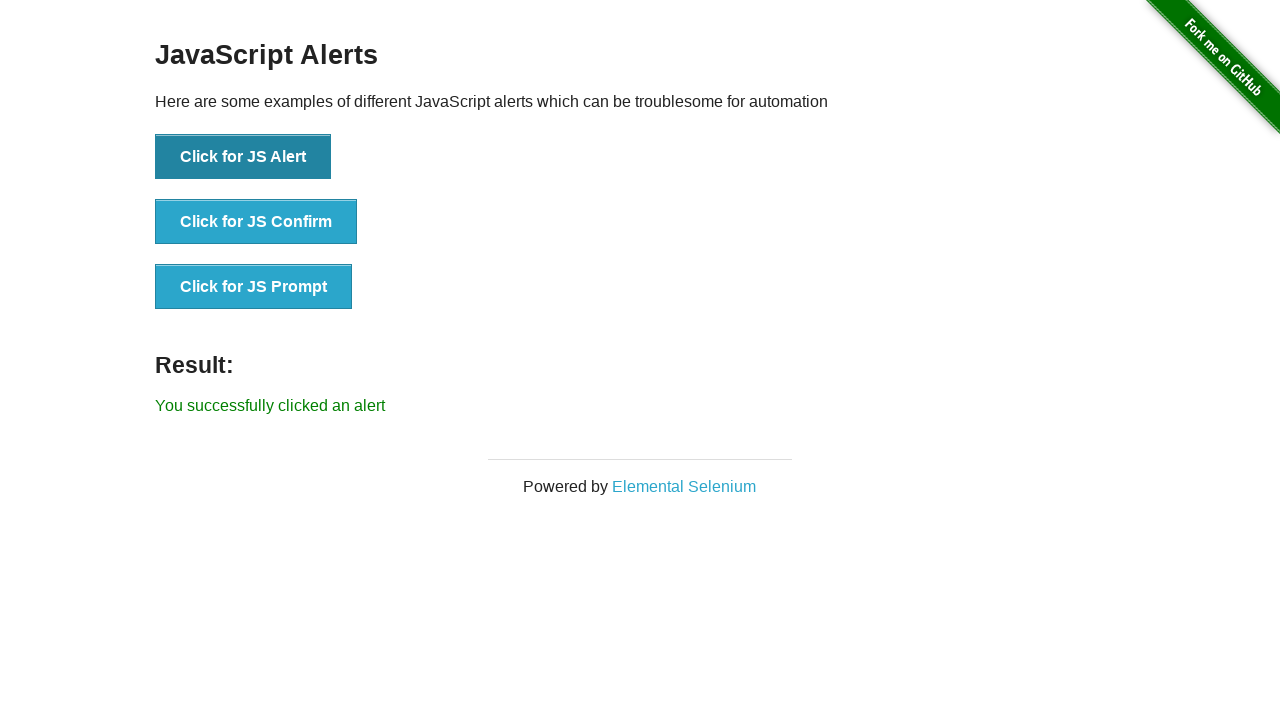

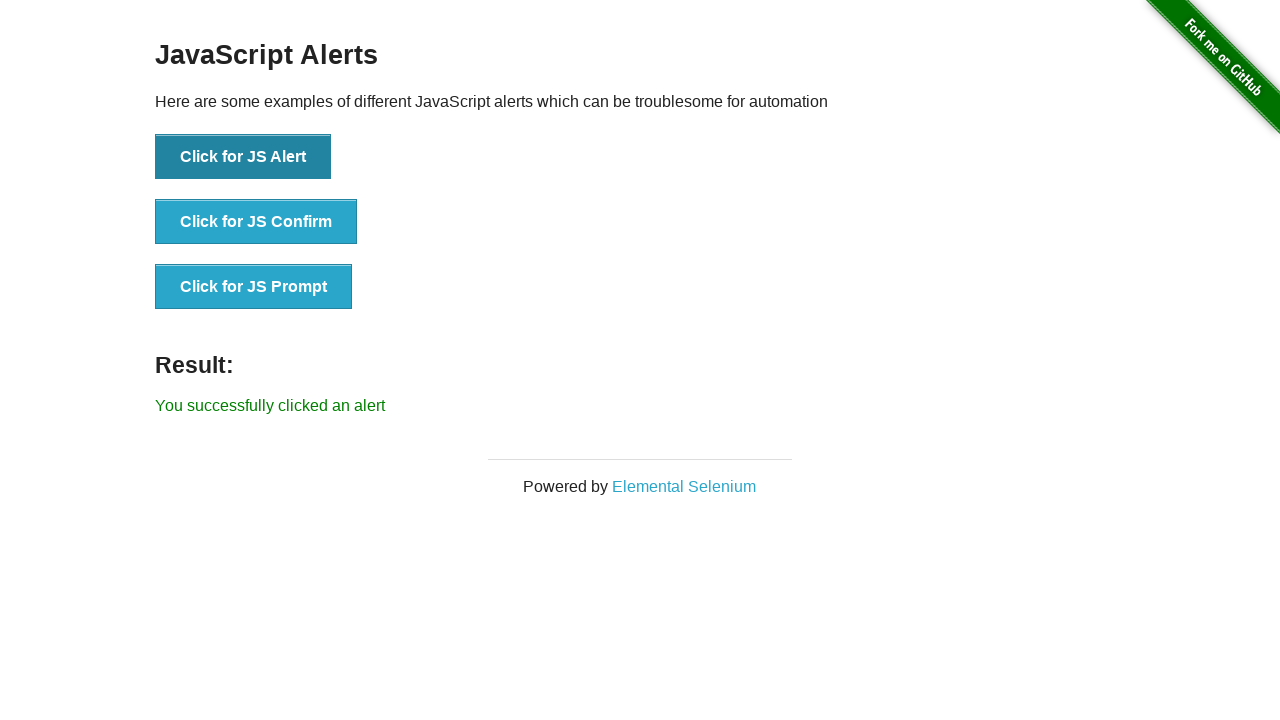